Tests JavaScript prompt alert by clicking the third button, entering text, and accepting

Starting URL: https://testcenter.techproeducation.com/index.php?page=javascript-alerts

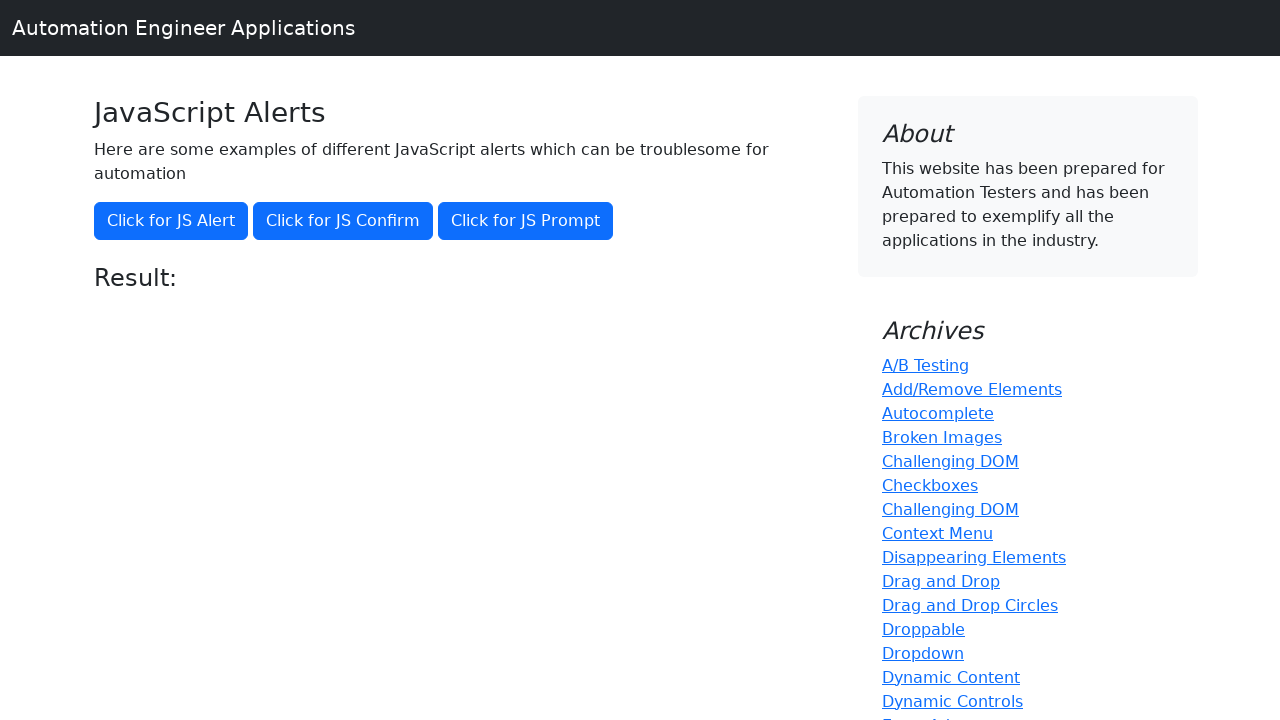

Set up dialog handler to accept prompt with 'John Smith'
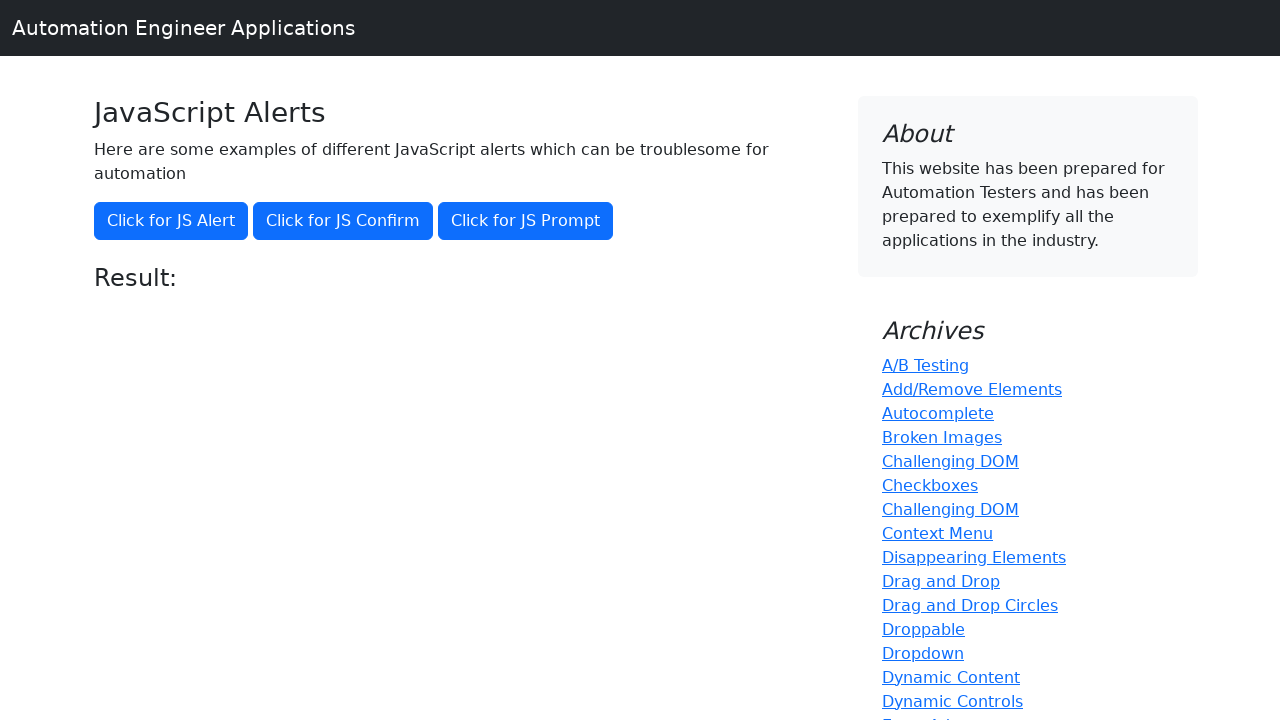

Clicked the third button to trigger JavaScript prompt alert at (526, 221) on (//button)[3]
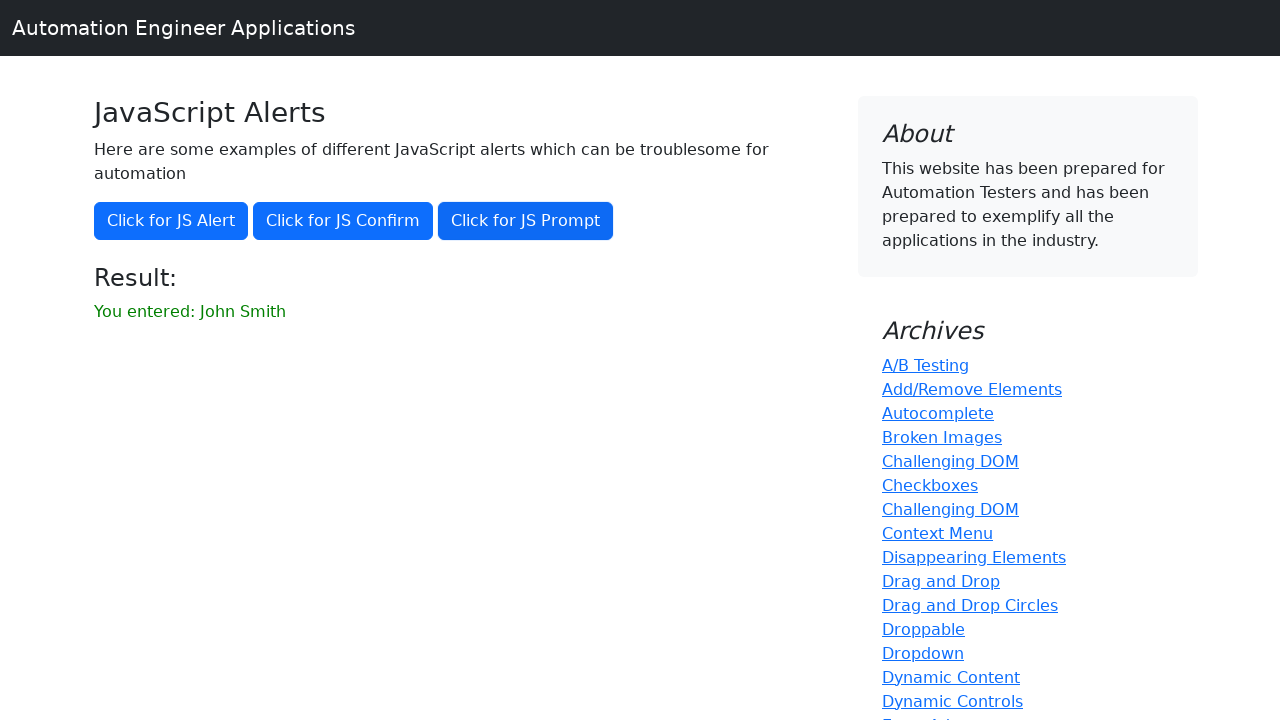

Retrieved result text from result element
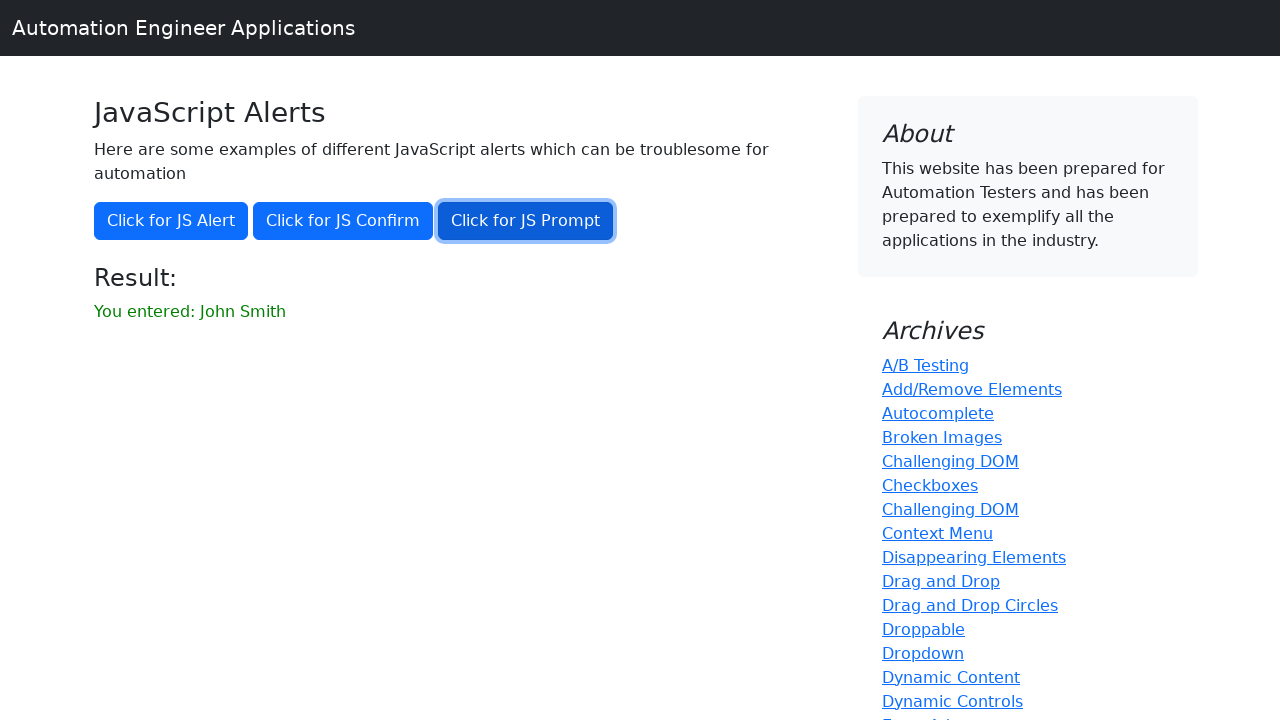

Verified that 'John Smith' appears in the result text
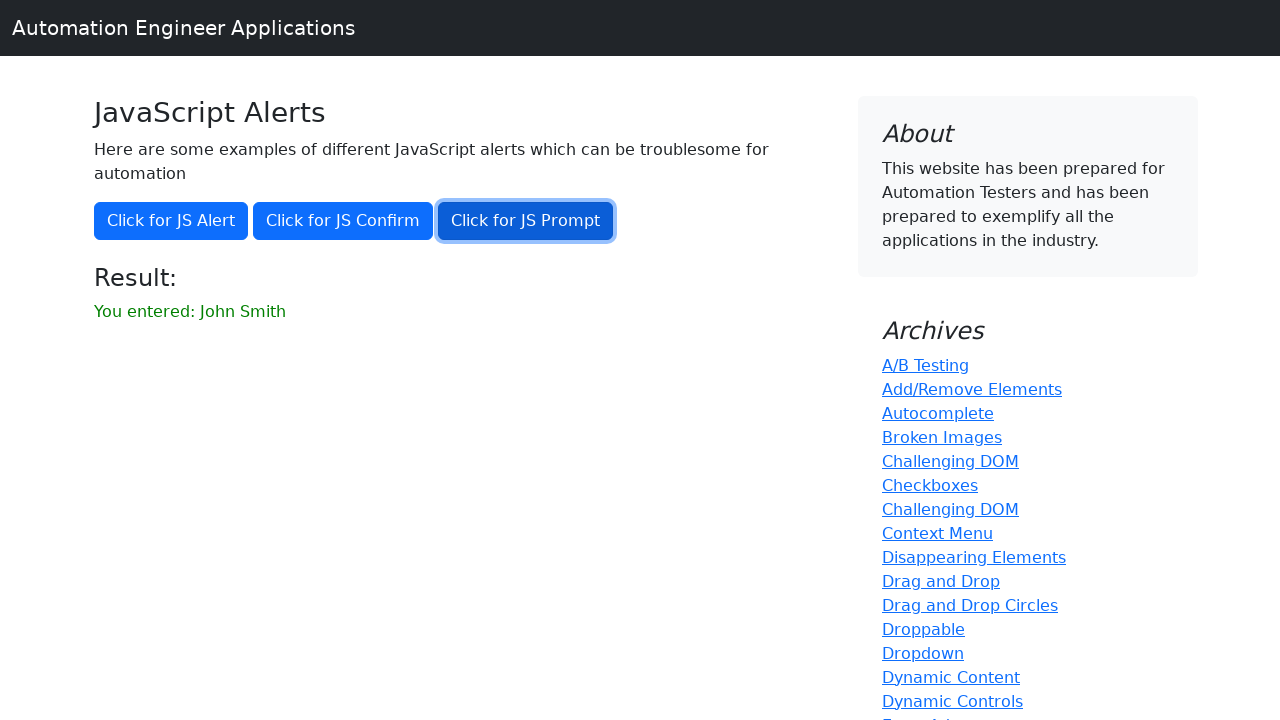

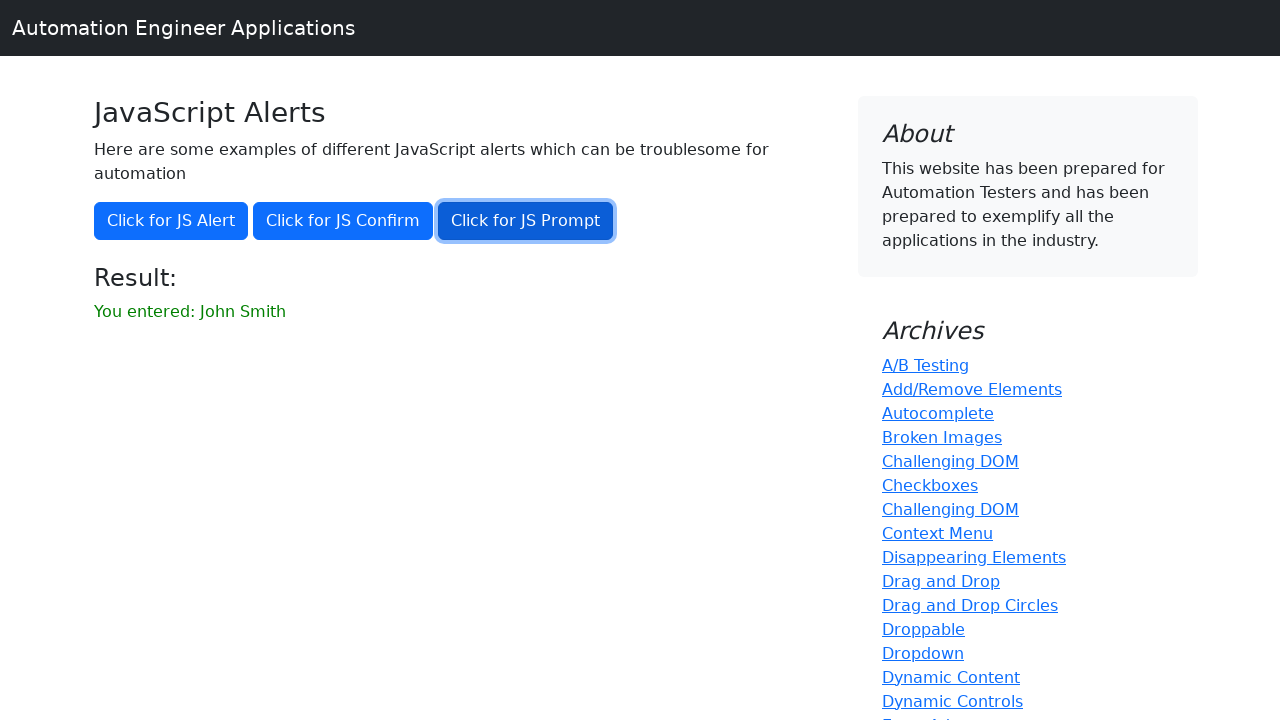